Tests dropdown selection functionality by selecting options from a select menu using both value and visible text methods

Starting URL: https://demoqa.com/select-menu

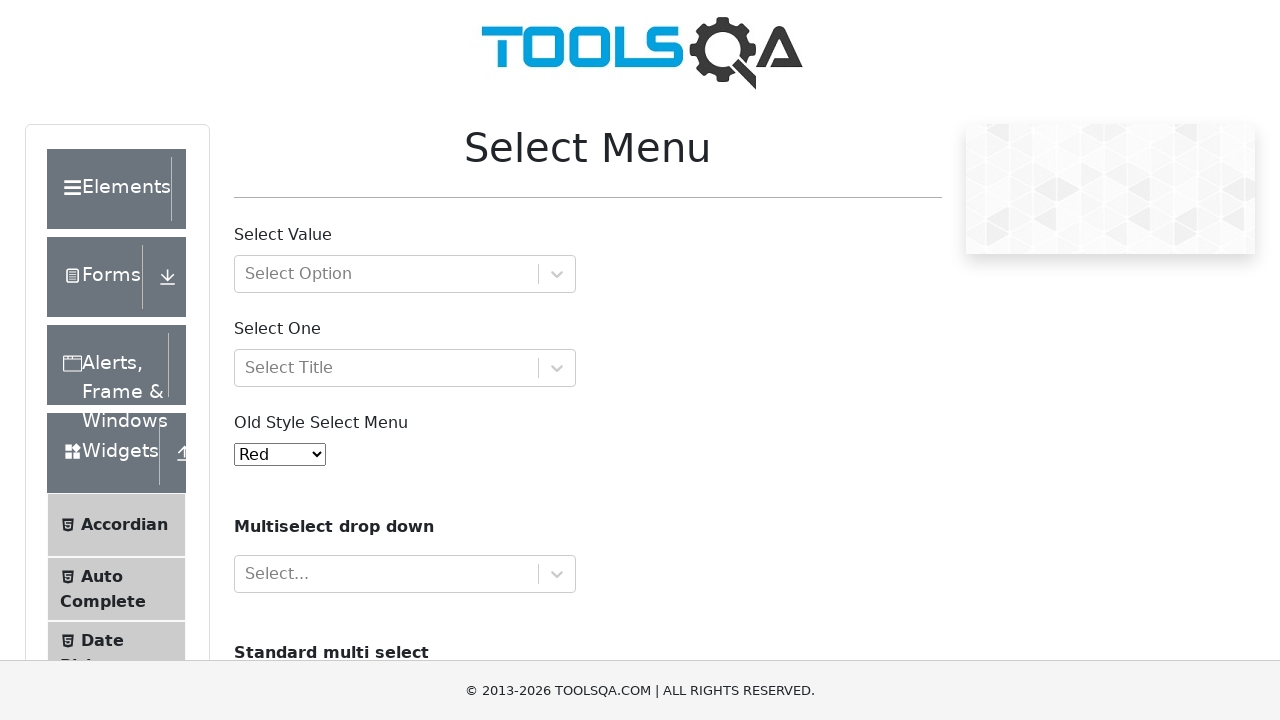

Selected option by value '6' (White) from dropdown menu on #oldSelectMenu
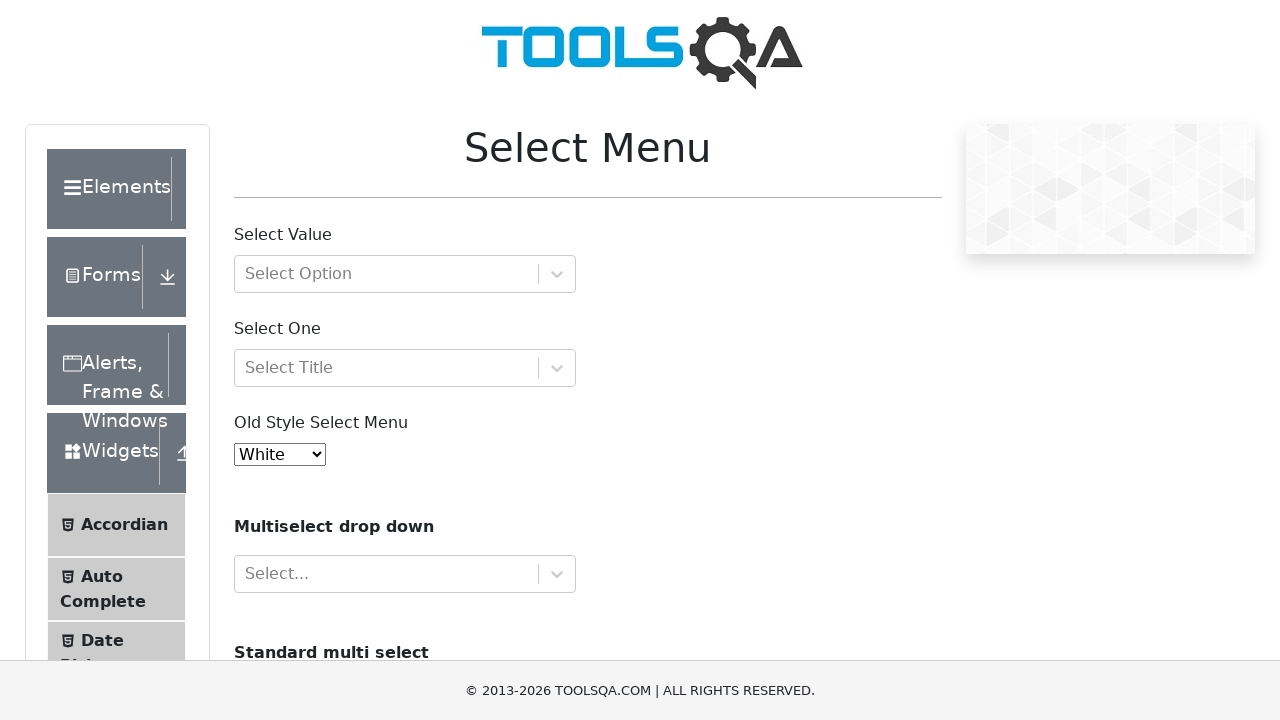

Selected option by visible text 'Green' from dropdown menu on #oldSelectMenu
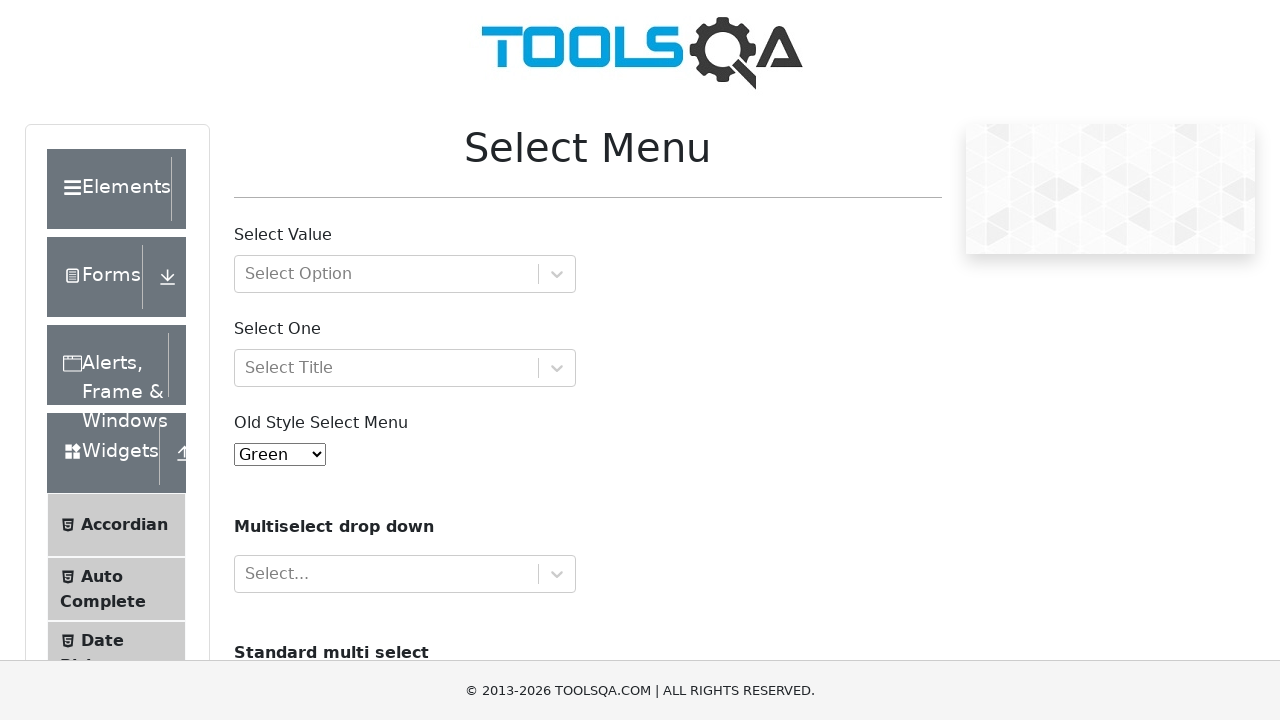

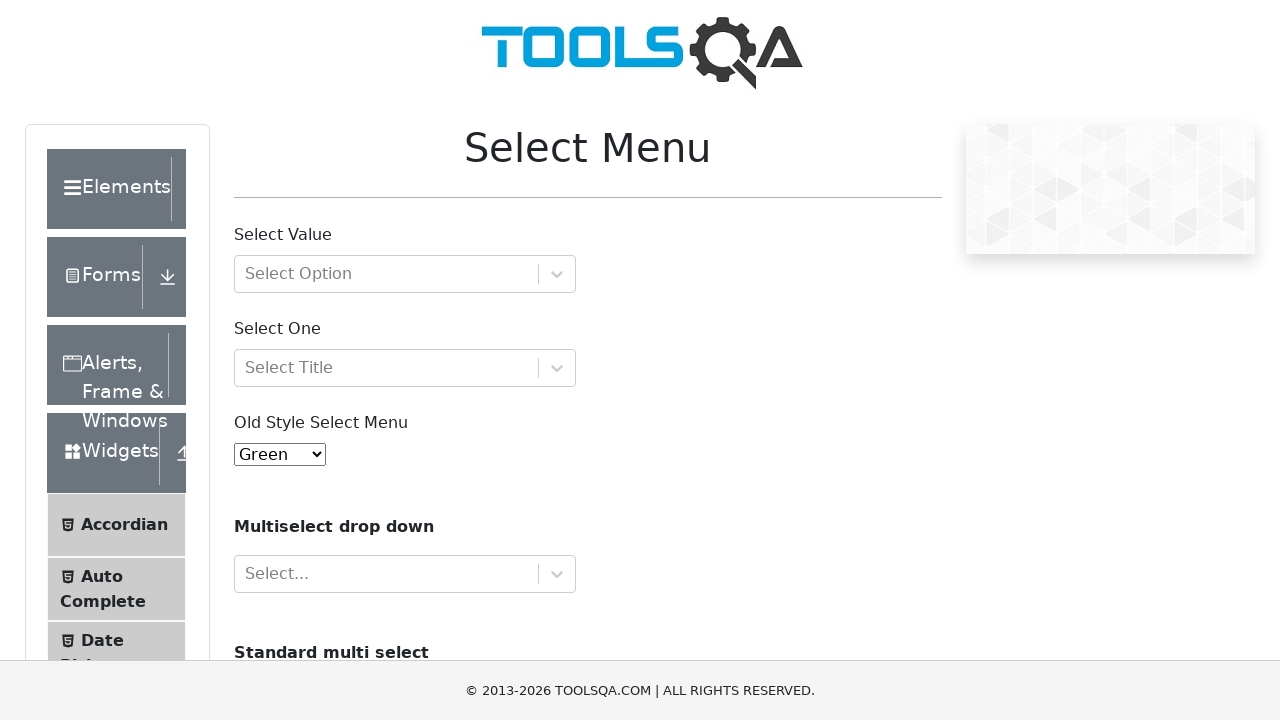